Navigates to a travel website, clicks on a destination link, and verifies that the page contains information about Hawaii

Starting URL: https://blazedemo.com

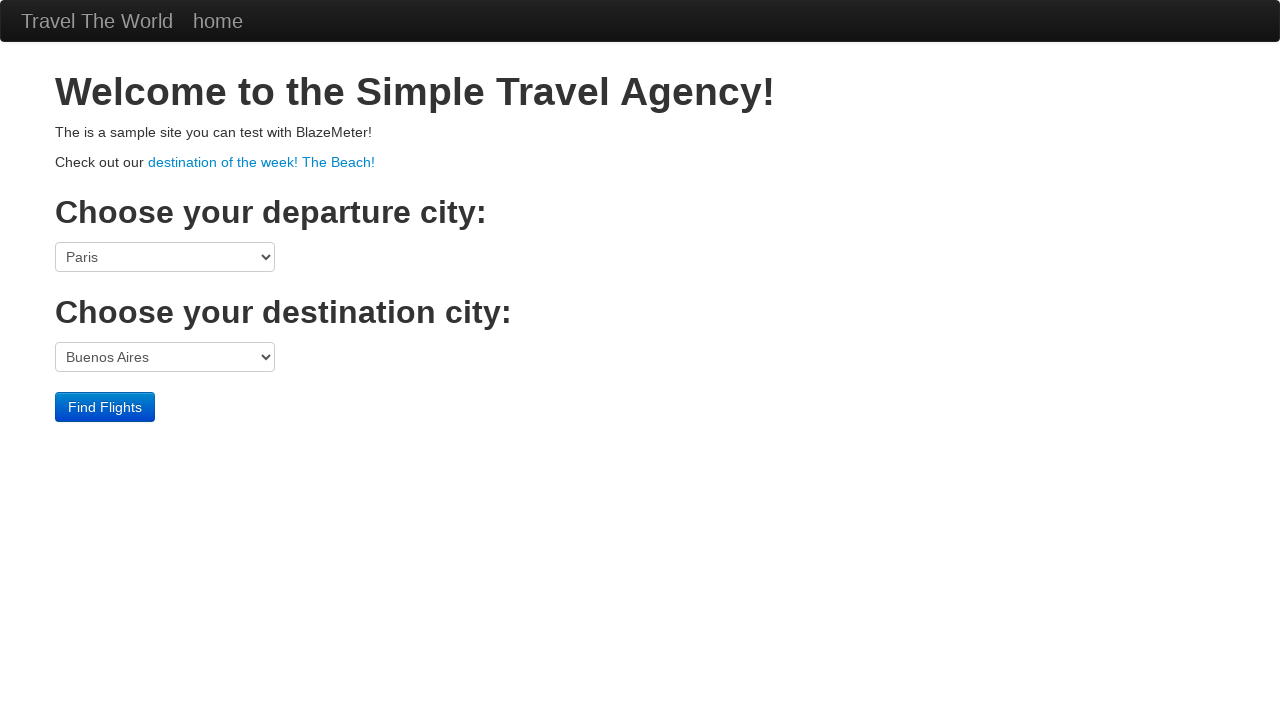

Clicked on 'destination of the week! The Beach!' link at (262, 162) on a:has-text('destination of the week! The Beach!')
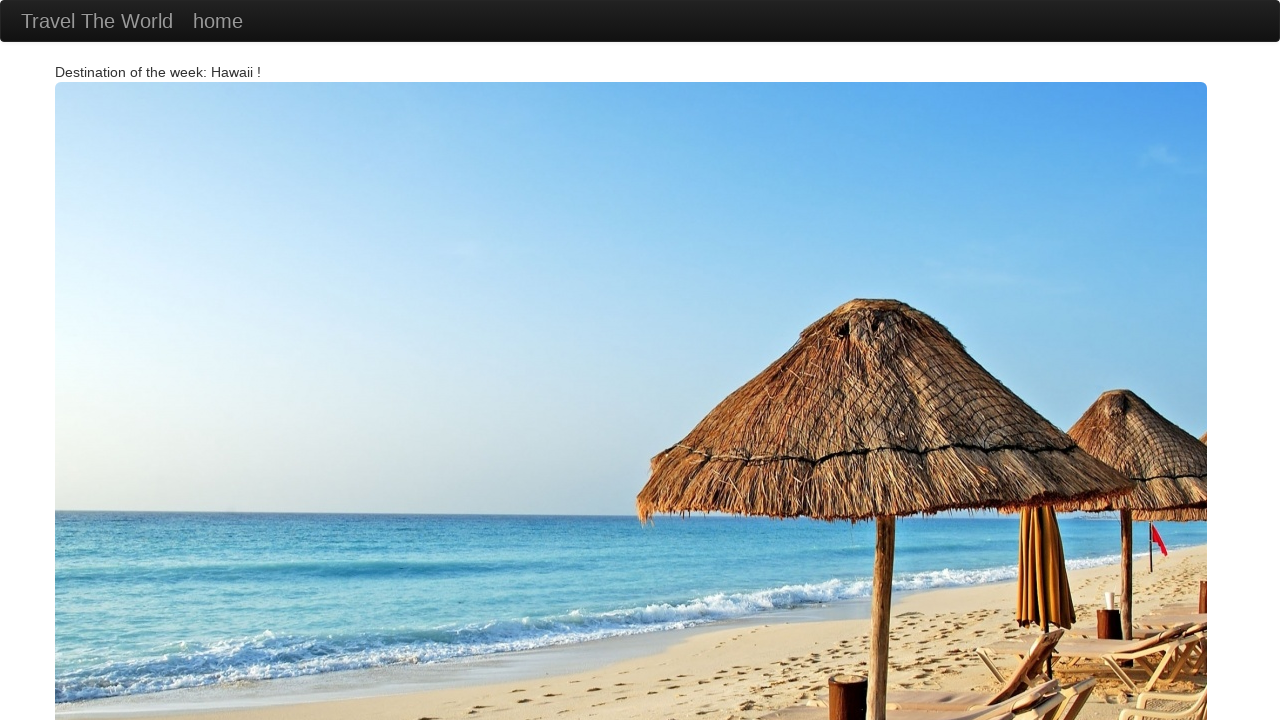

Page loaded and container element is visible
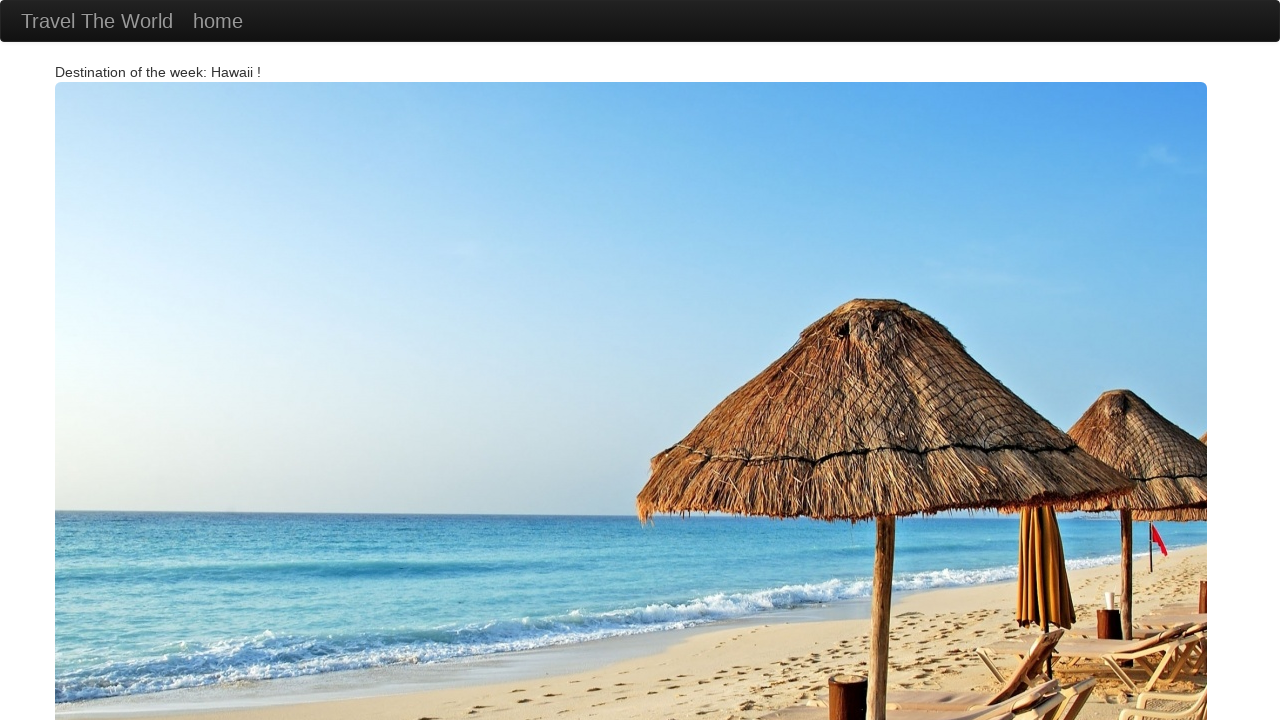

Located content container element
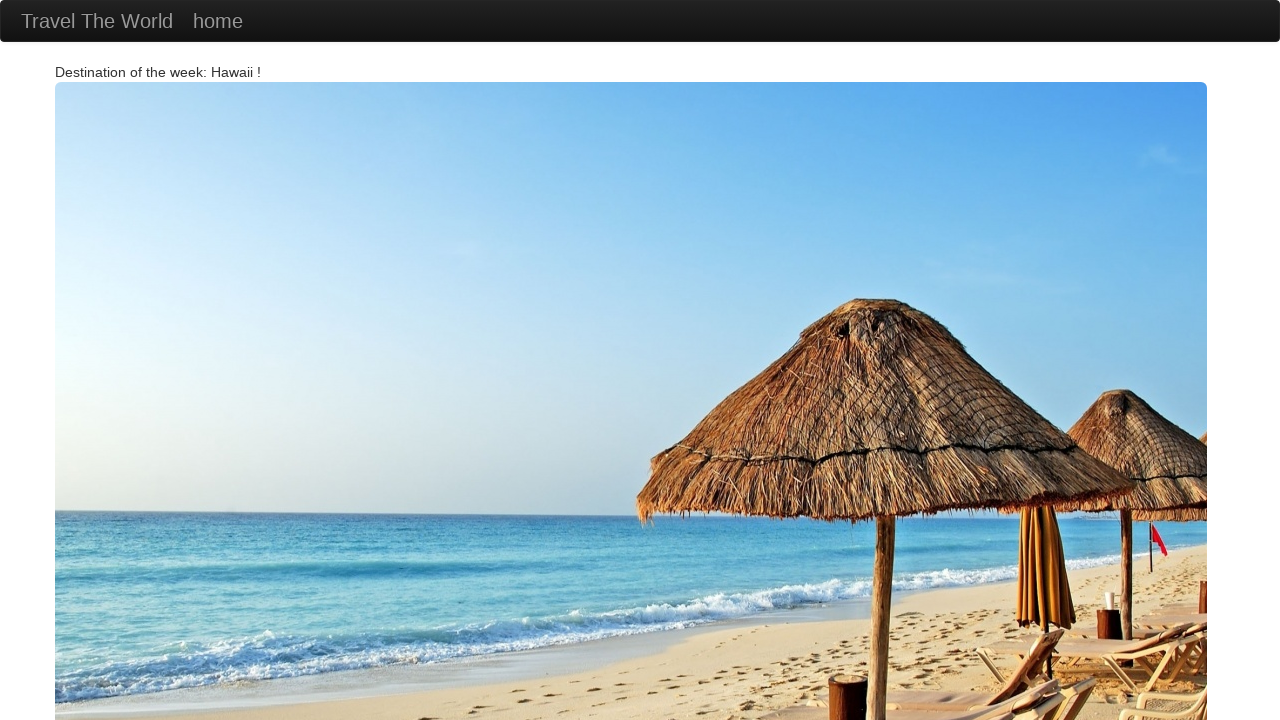

Verified that 'Hawaii !' text is present in the content
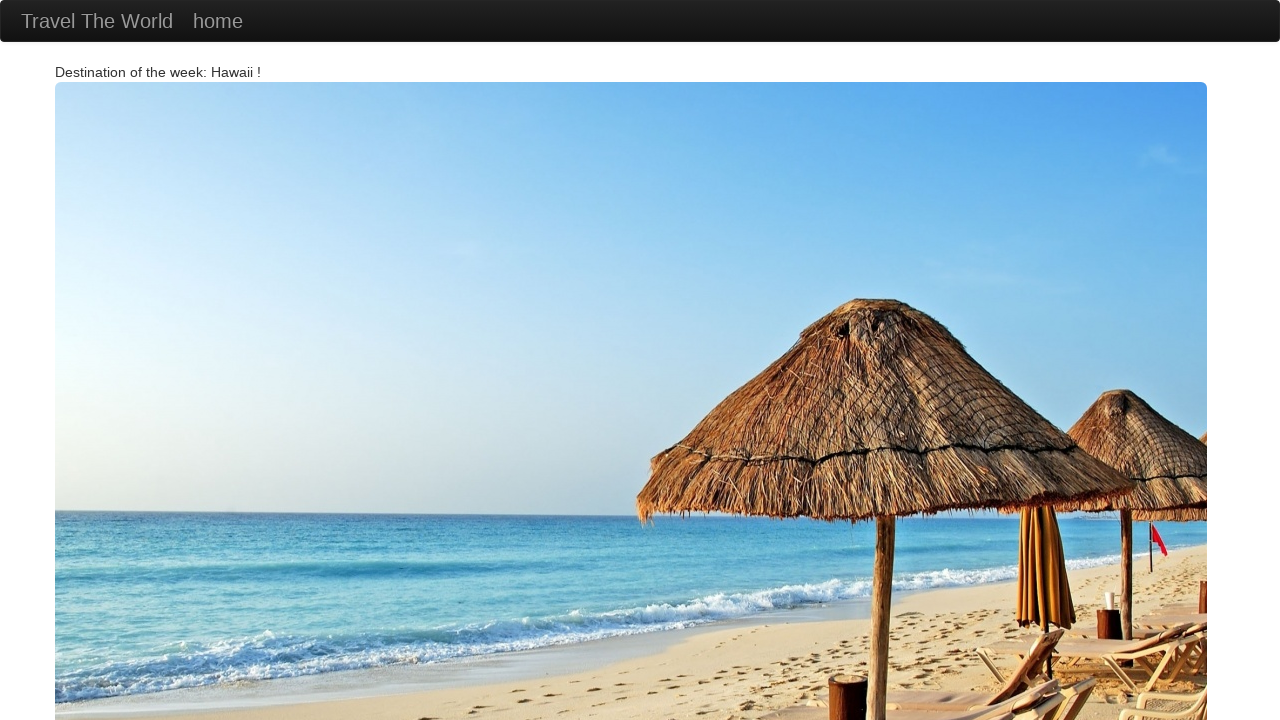

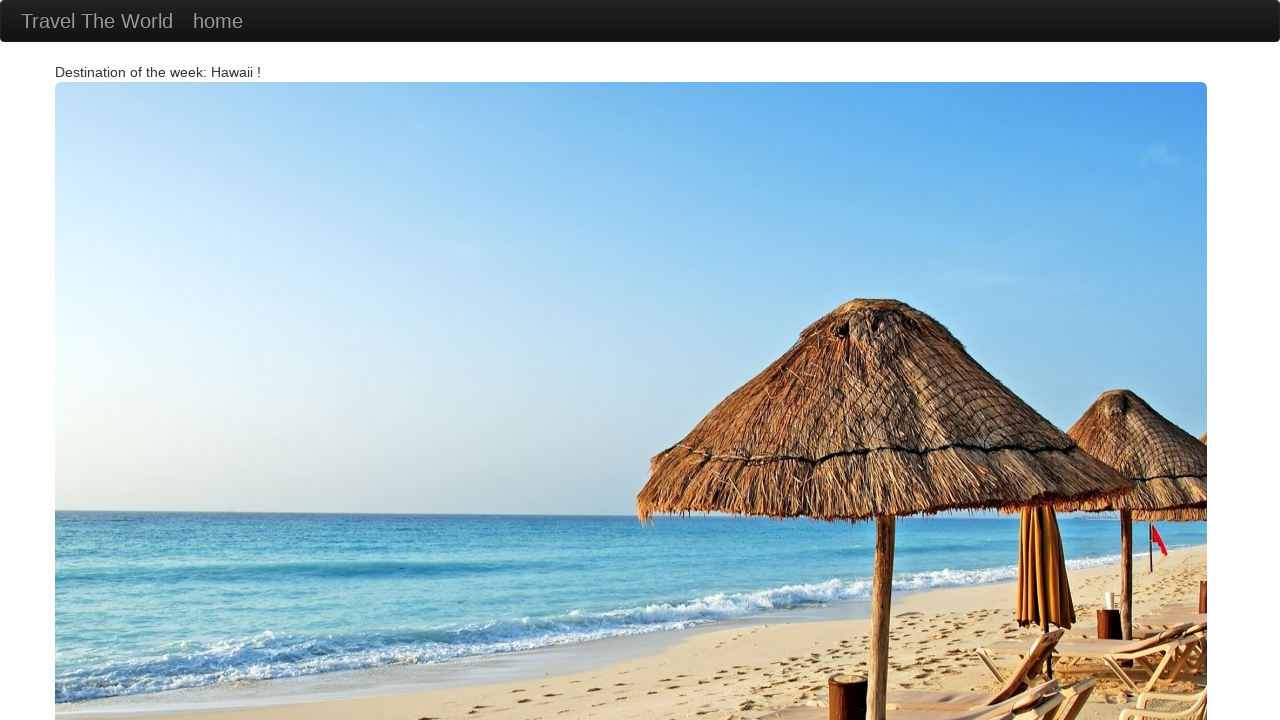